Tests a math selection form by reading two numbers from the page, calculating their sum, selecting the sum value from a dropdown menu, and submitting the form.

Starting URL: http://suninjuly.github.io/selects1.html

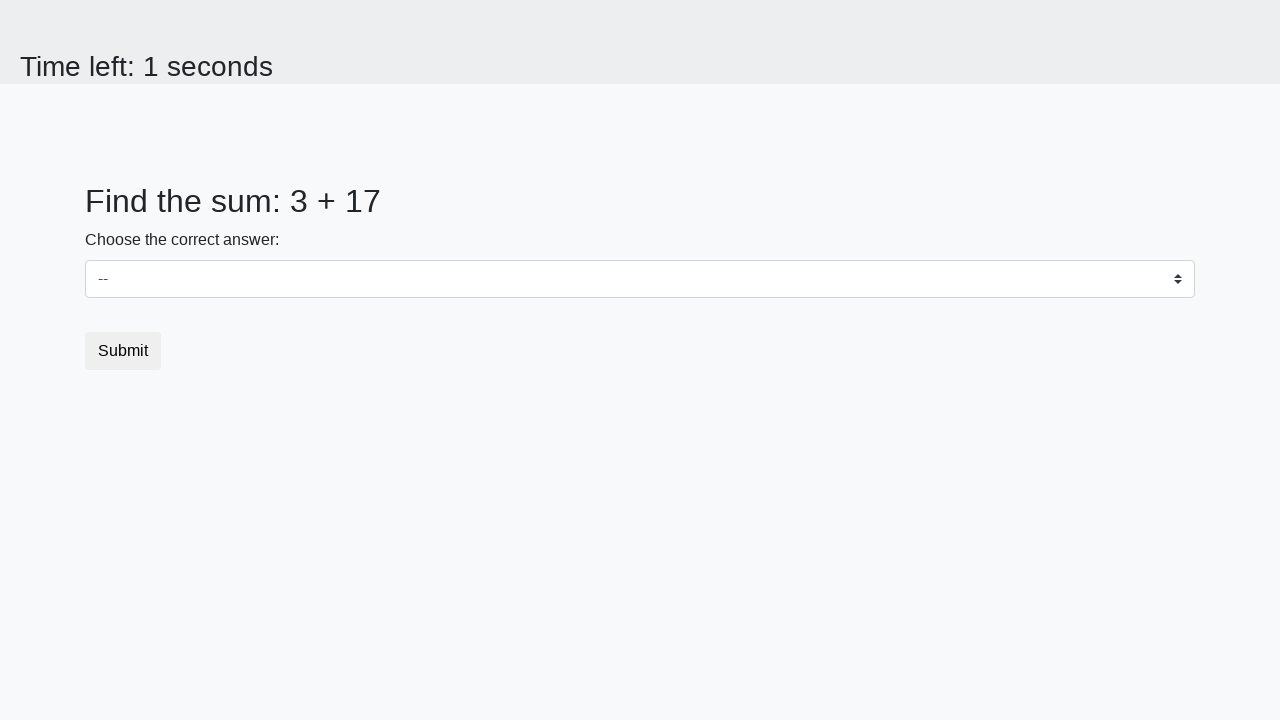

Read first number from #num1 element
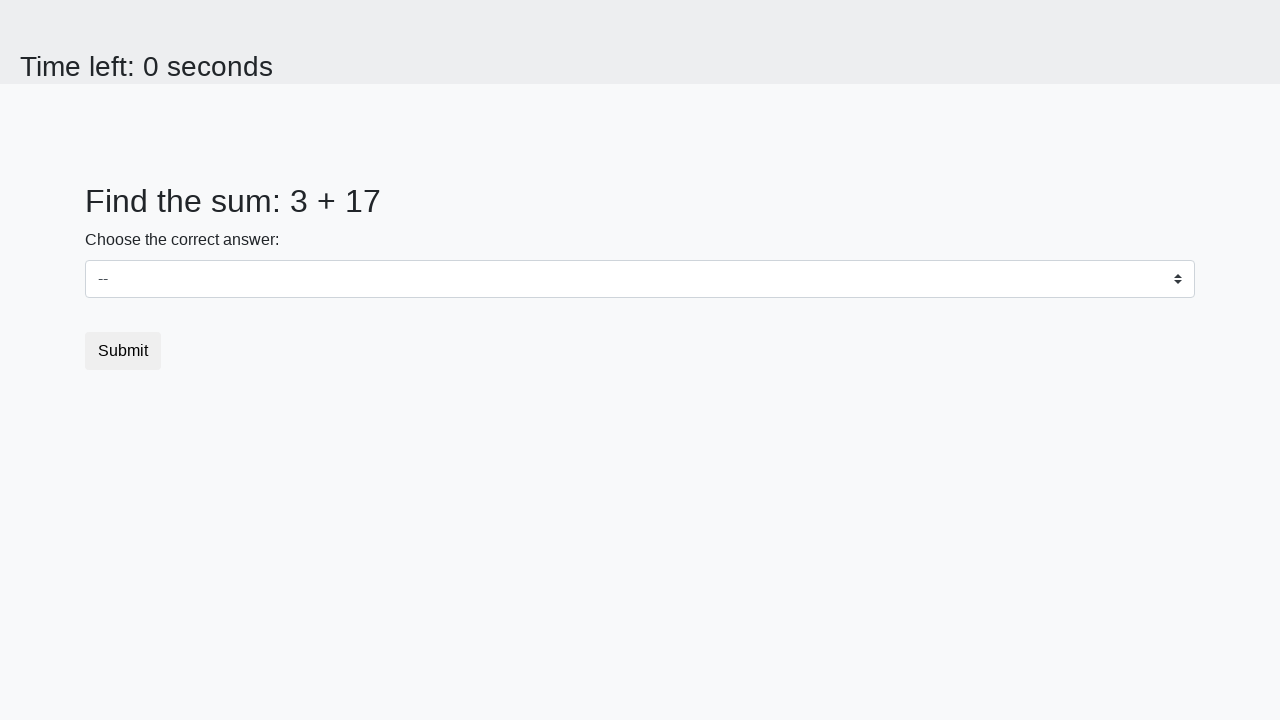

Read second number from #num2 element
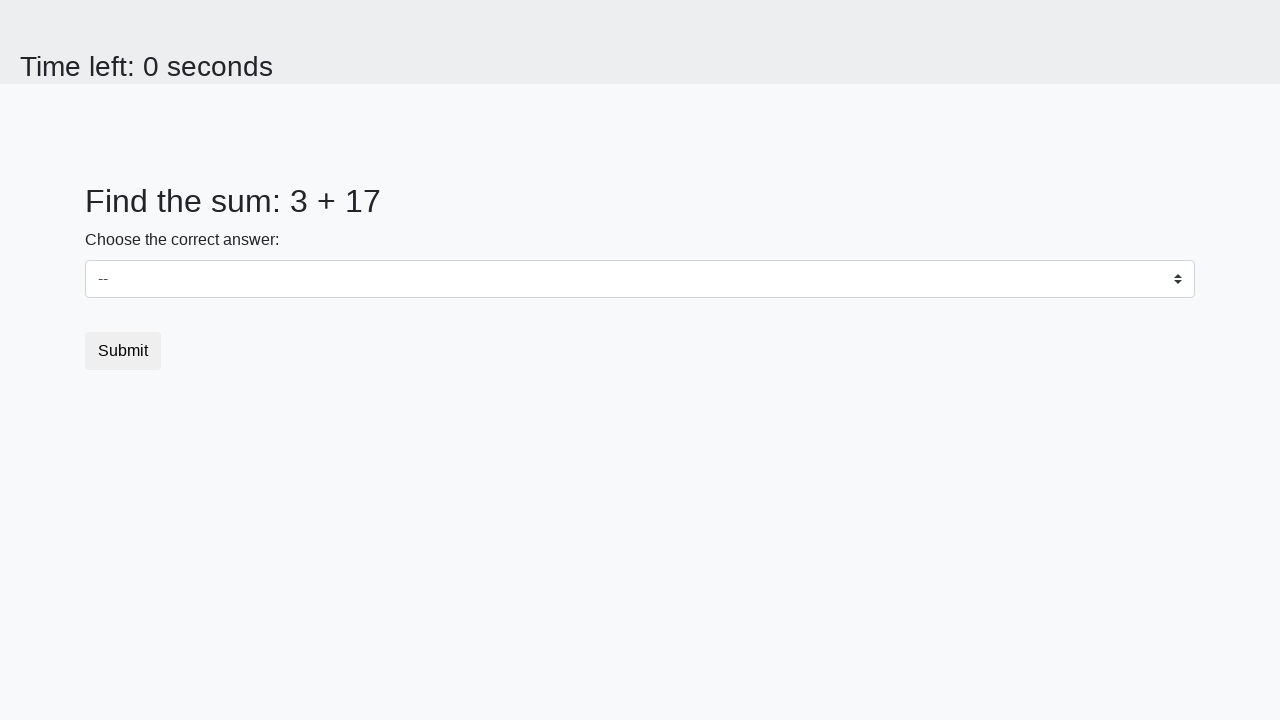

Calculated sum: 3 + 17 = 20
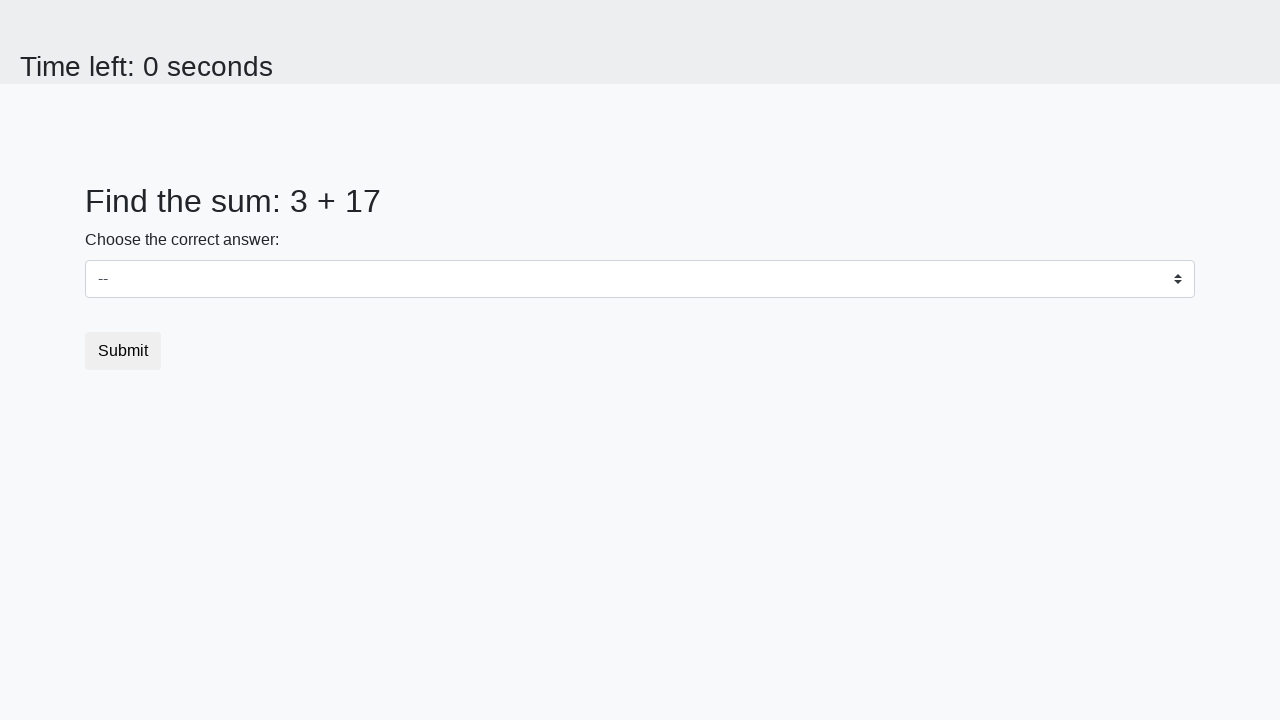

Selected sum value 20 from dropdown menu on select
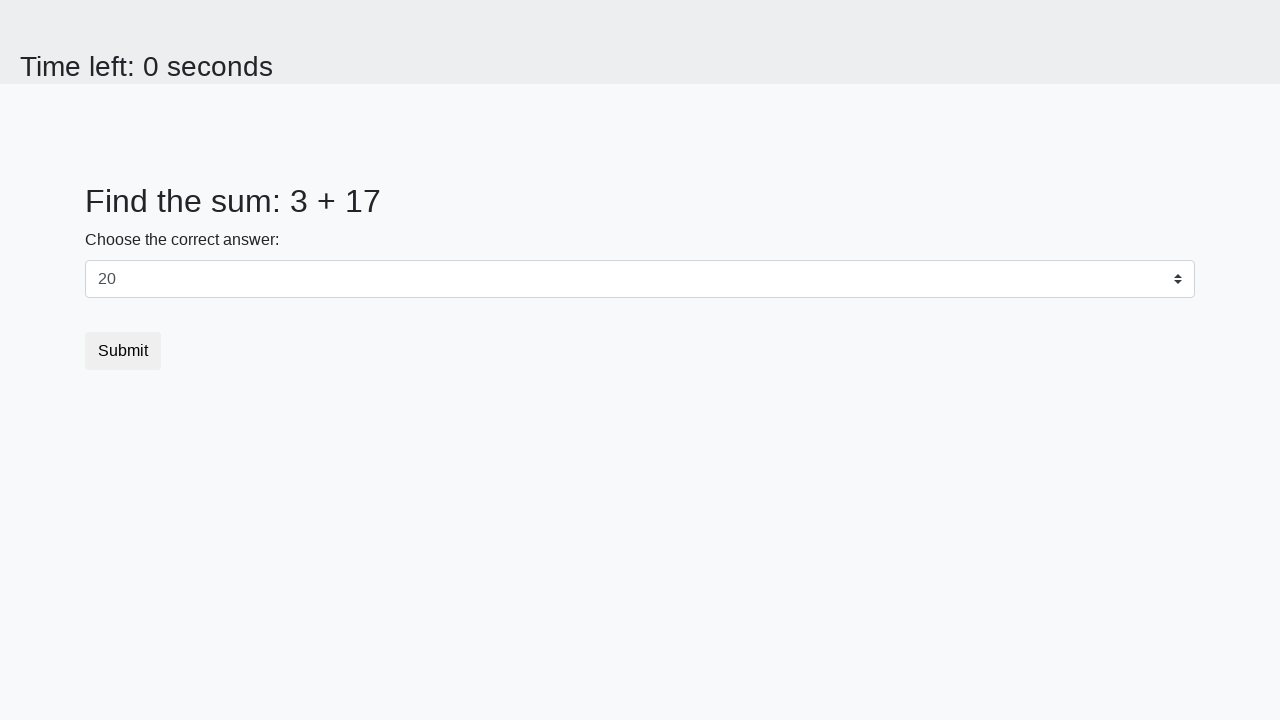

Clicked submit button to submit the form at (123, 351) on button
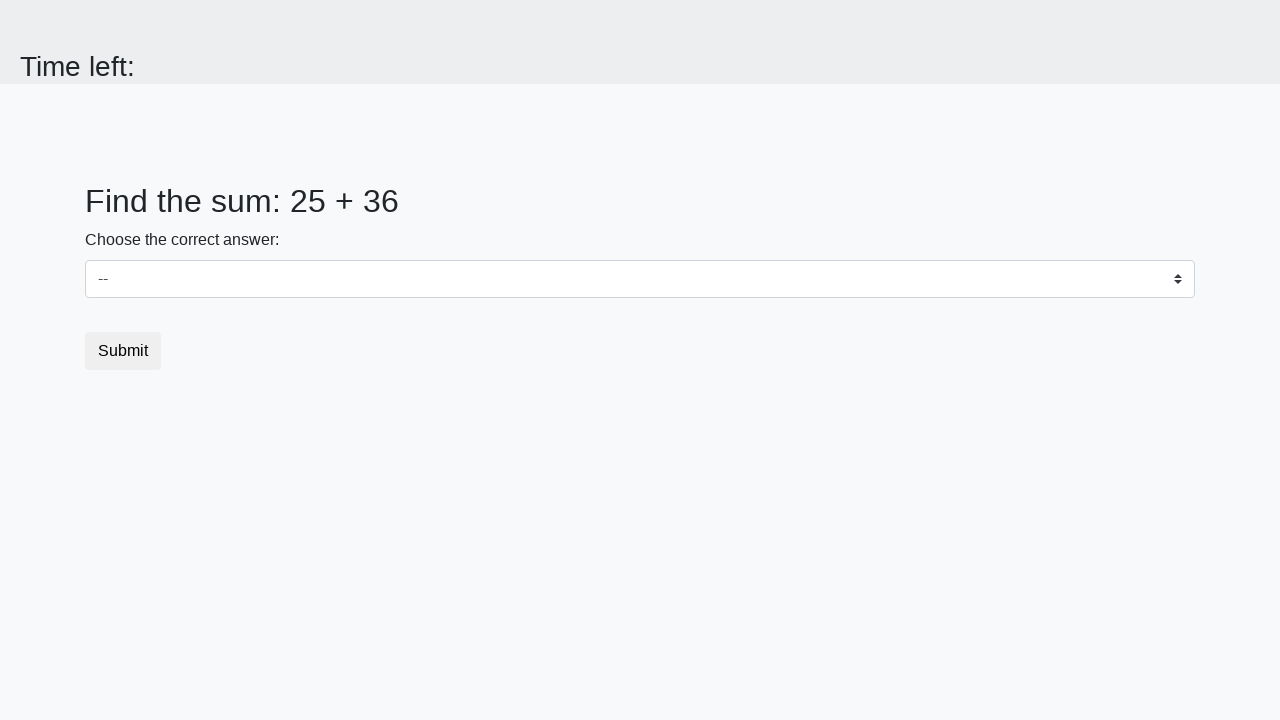

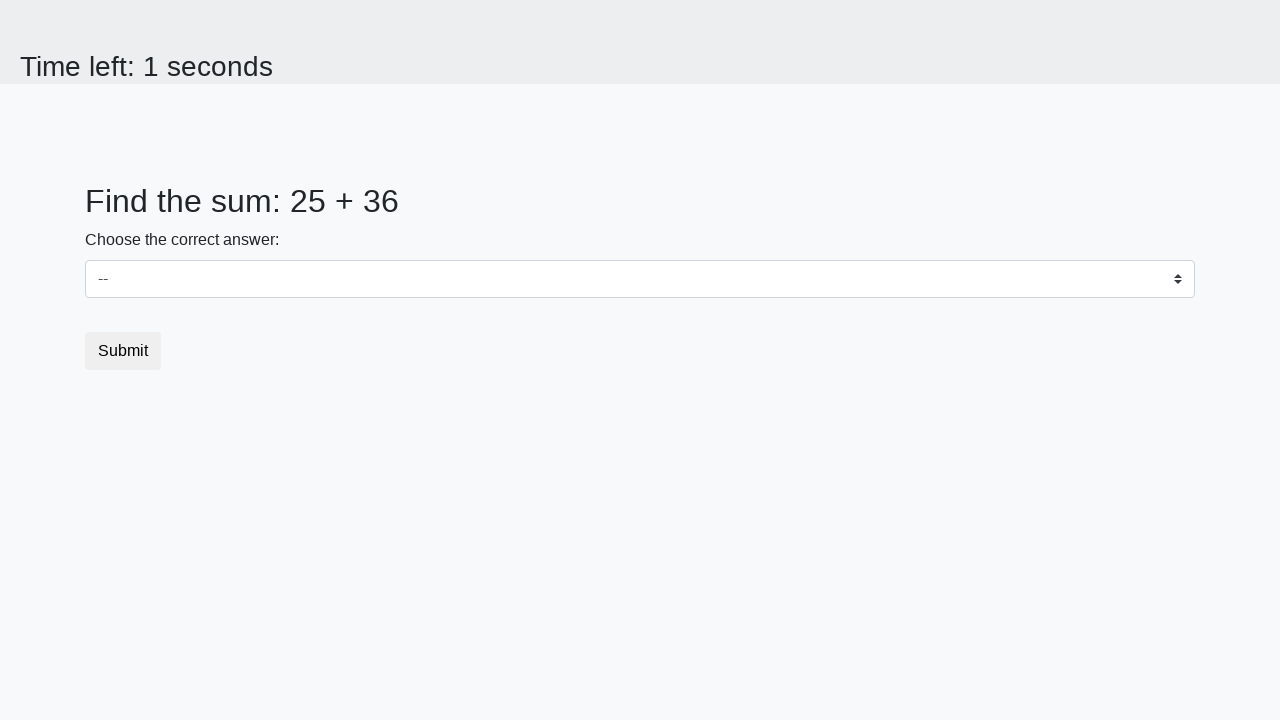